Tests an e-commerce checkout flow by adding multiple items to cart, applying a promo code, and verifying the promo is applied

Starting URL: https://rahulshettyacademy.com/seleniumPractise

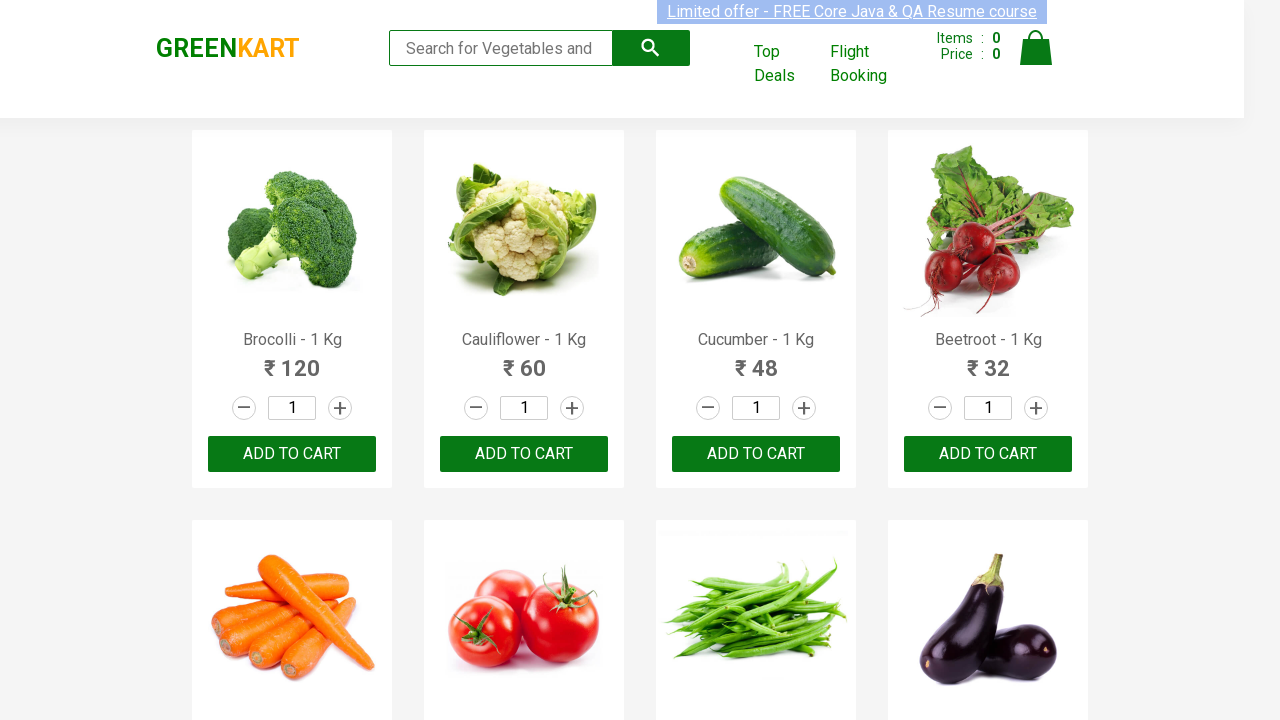

Waited for products to load on the page
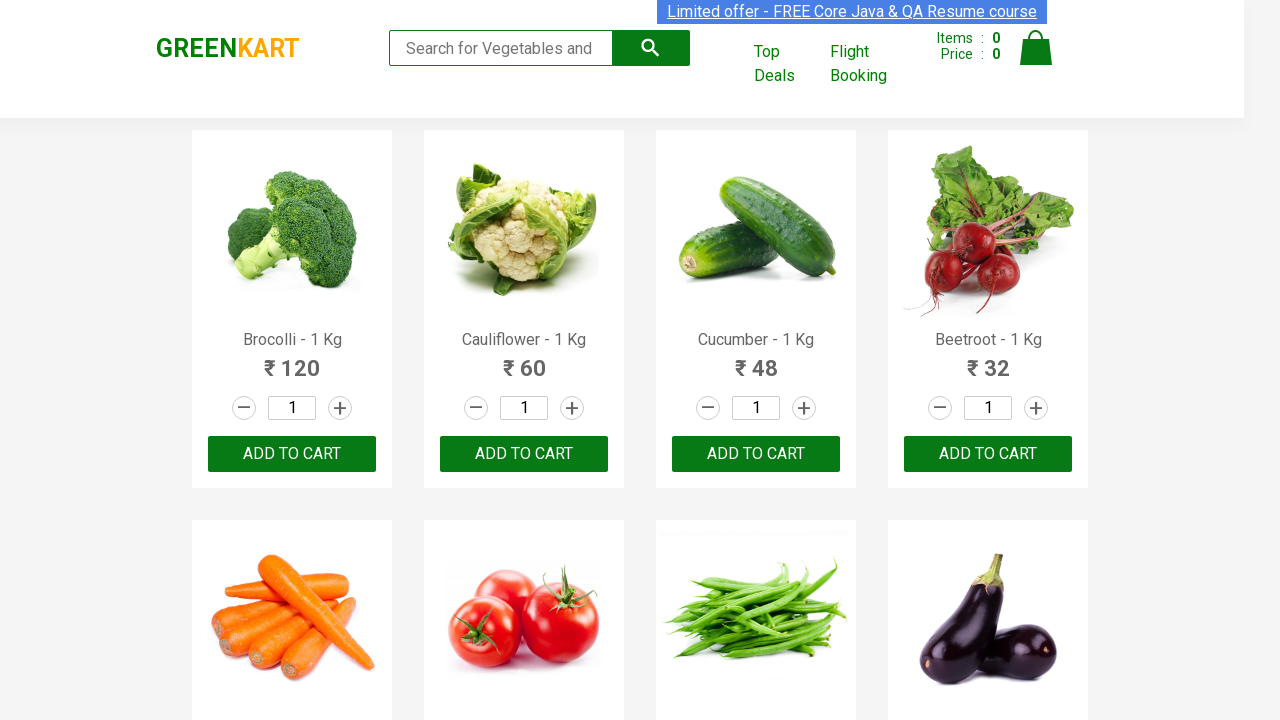

Retrieved all product names from the page
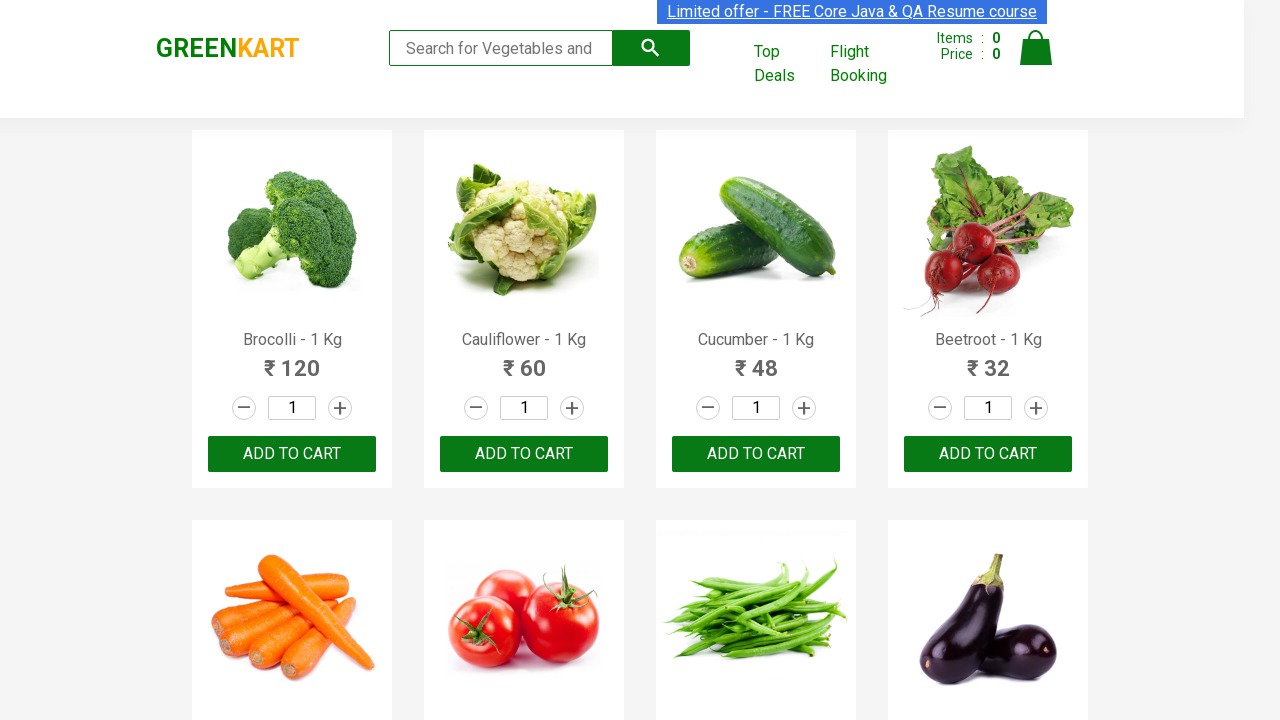

Added Brocolli to cart at (292, 454) on div.product-action button >> nth=0
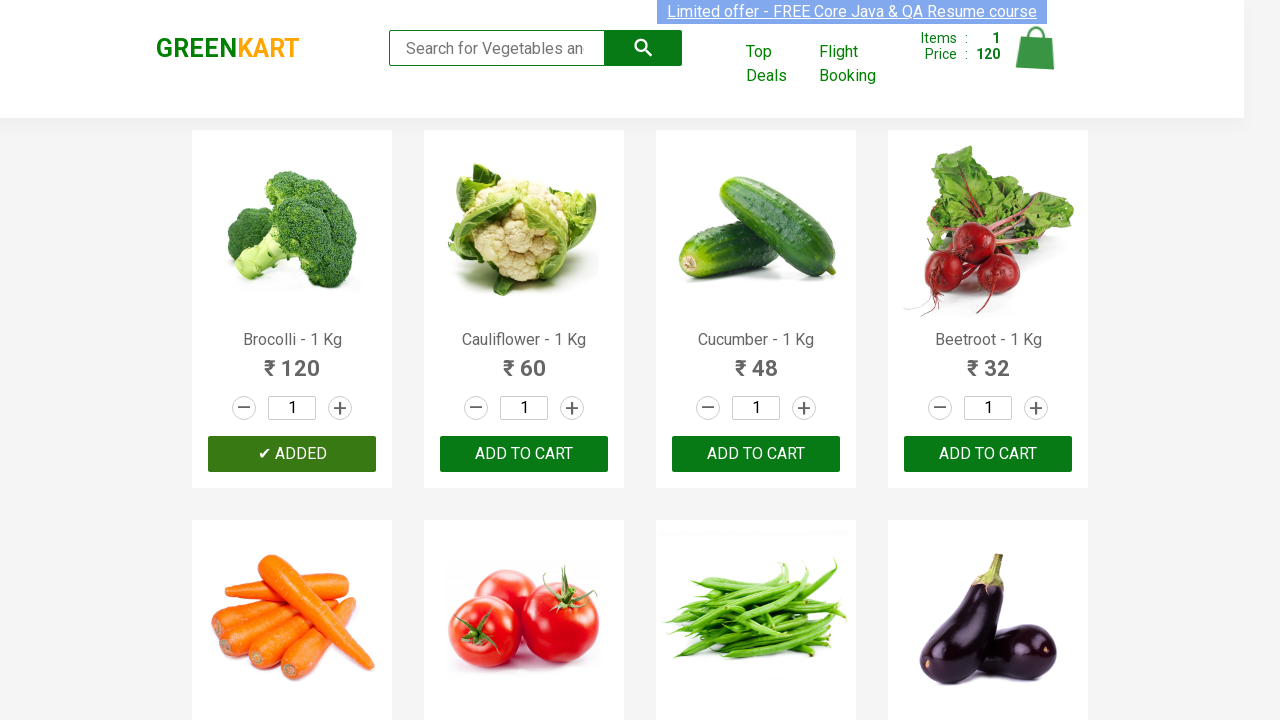

Added Cucumber to cart at (756, 454) on div.product-action button >> nth=2
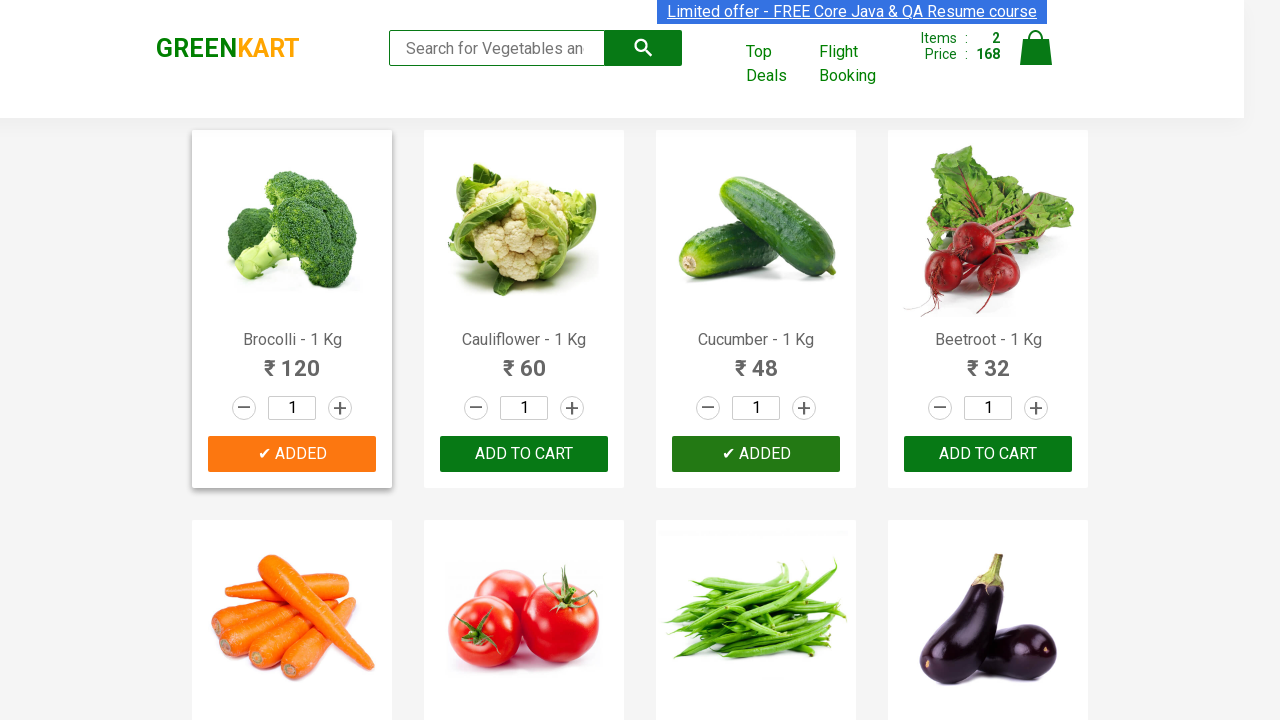

Added Beetroot to cart at (988, 454) on div.product-action button >> nth=3
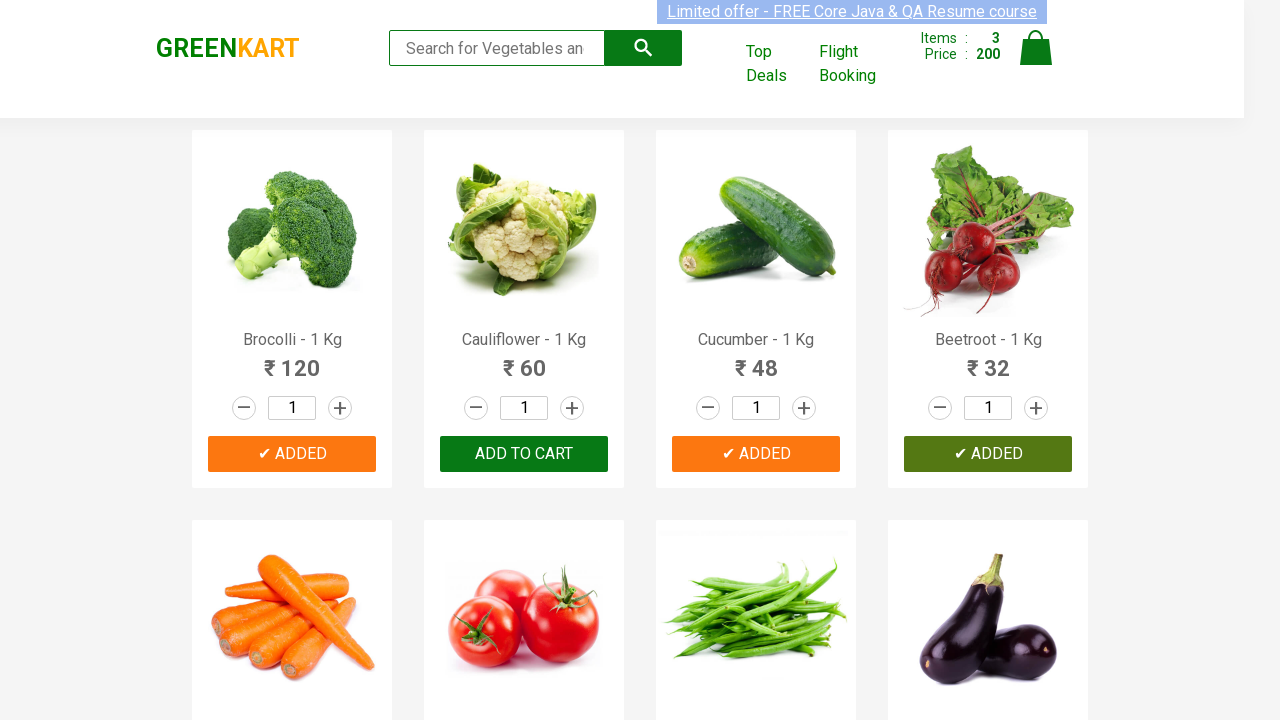

Added Carrot to cart at (292, 360) on div.product-action button >> nth=4
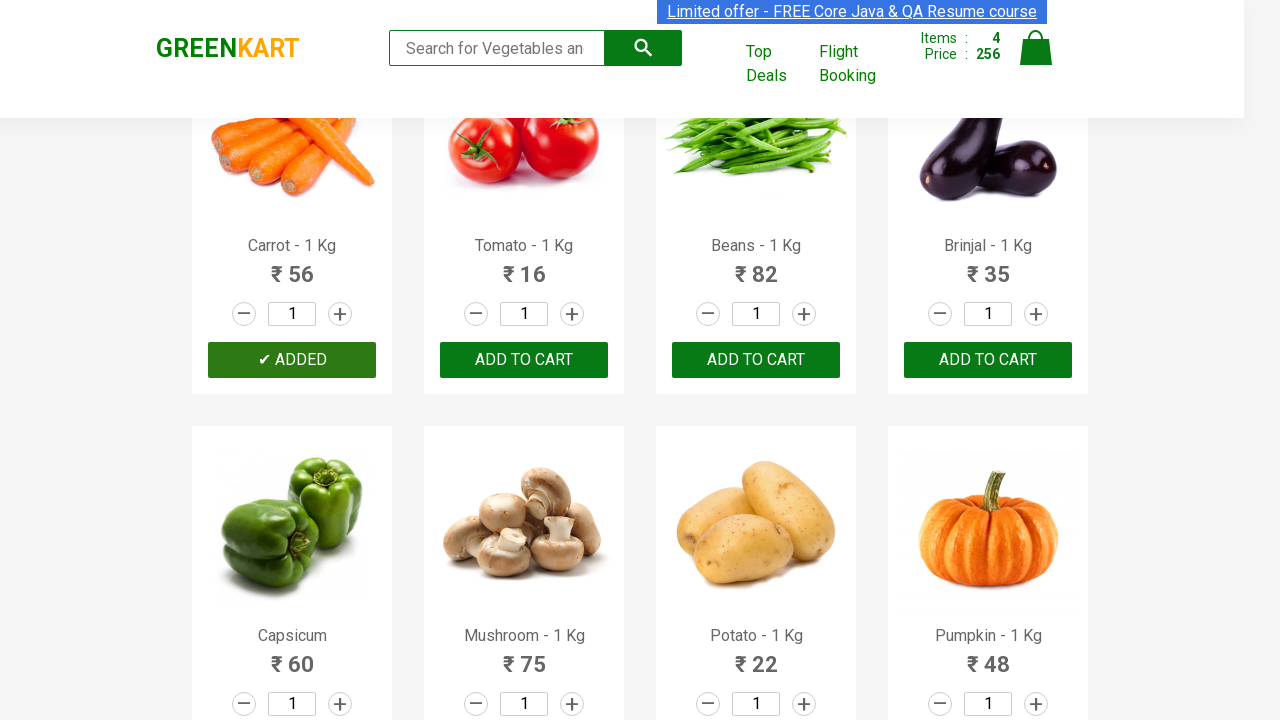

Clicked on cart icon to open cart at (1036, 48) on img[alt='Cart']
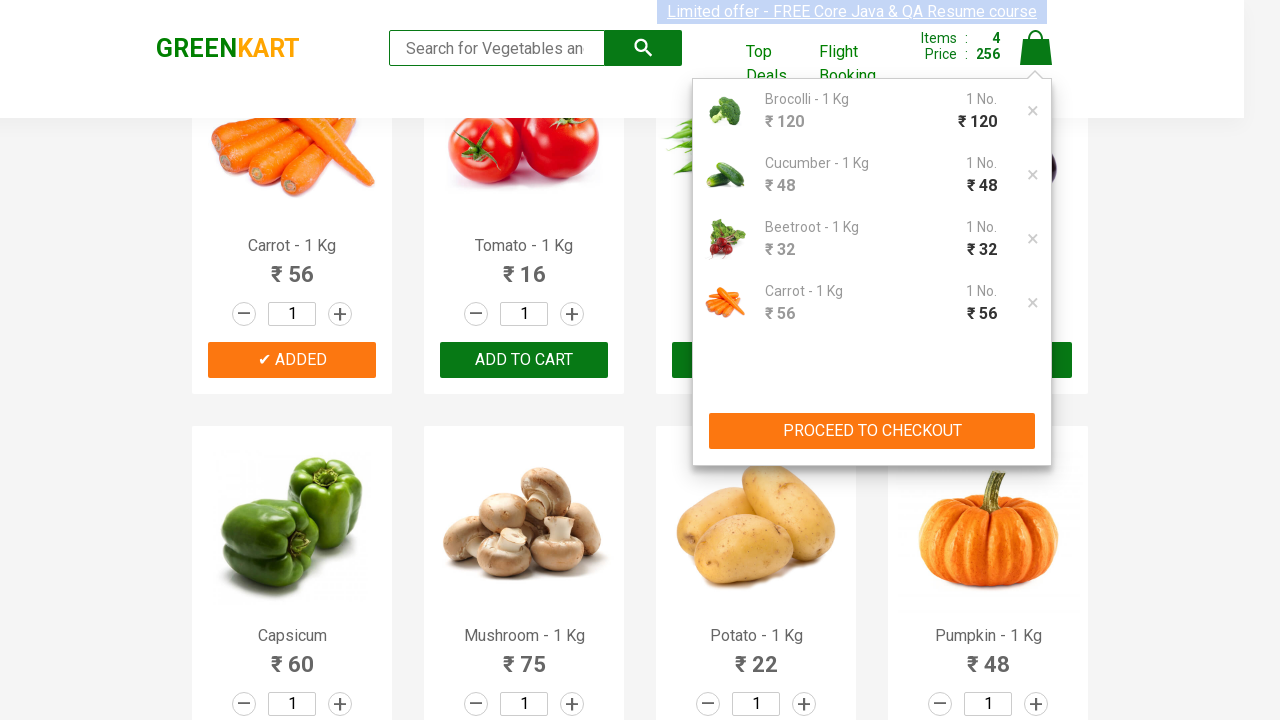

Clicked proceed to checkout button at (872, 431) on xpath=//div[@class='cart-preview active']//button[@type='button']
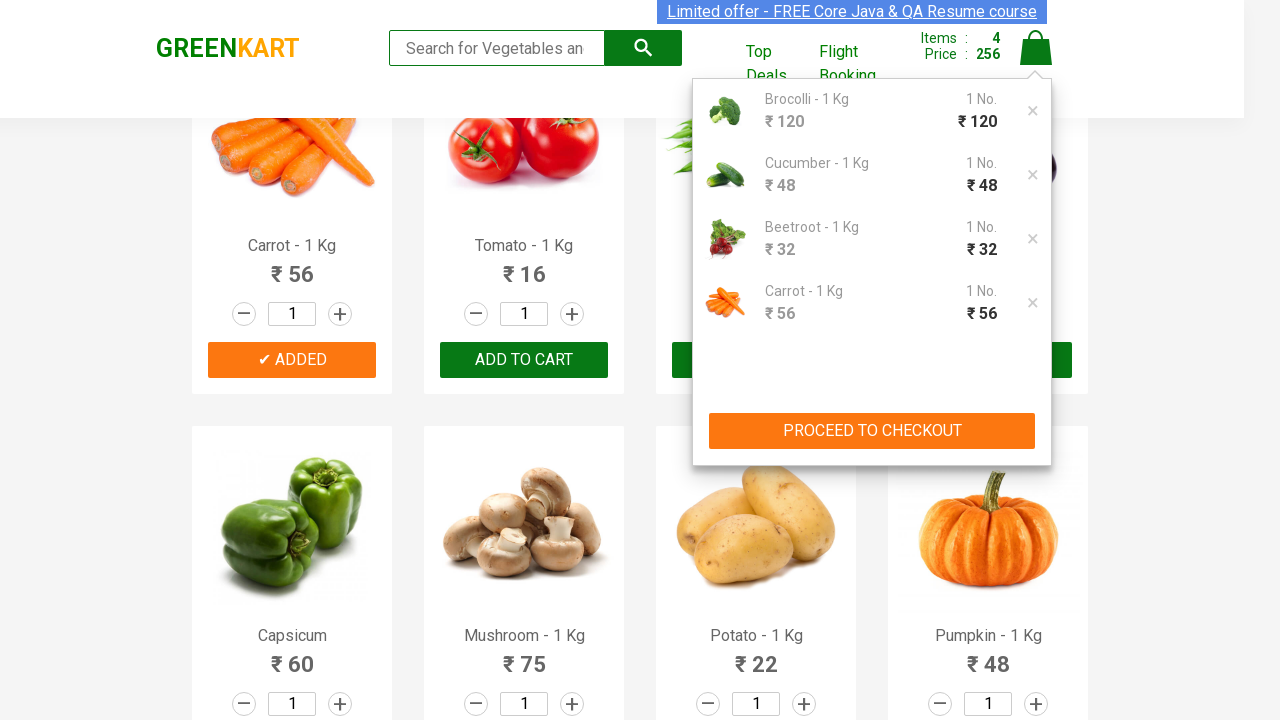

Promo code input field appeared
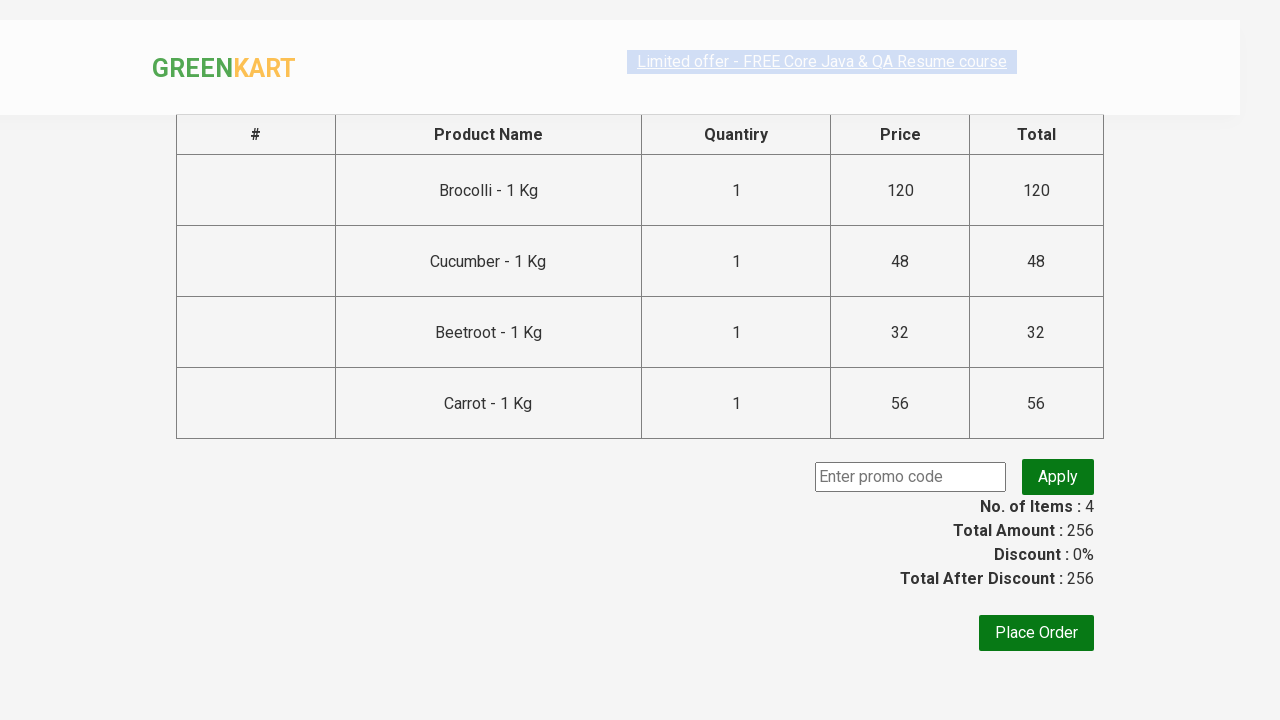

Entered promo code 'rahulshettyacademy' on input.promoCode
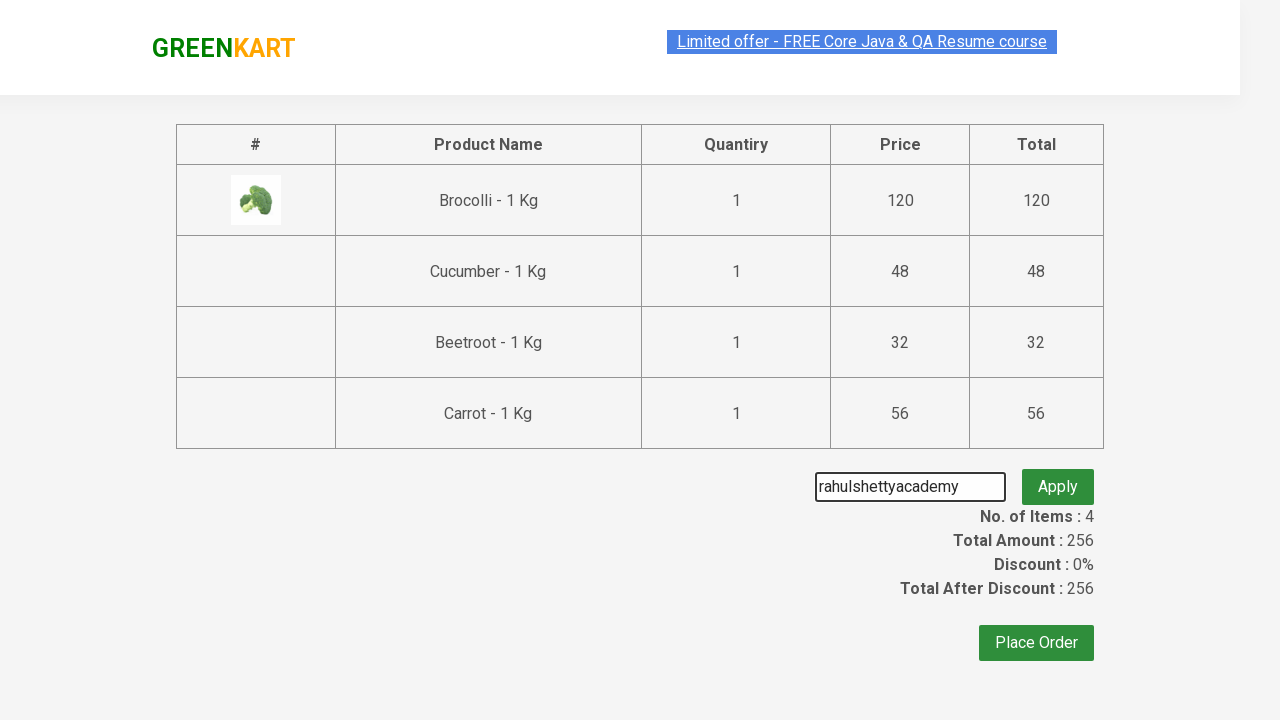

Clicked apply promo code button at (1058, 477) on button.promoBtn
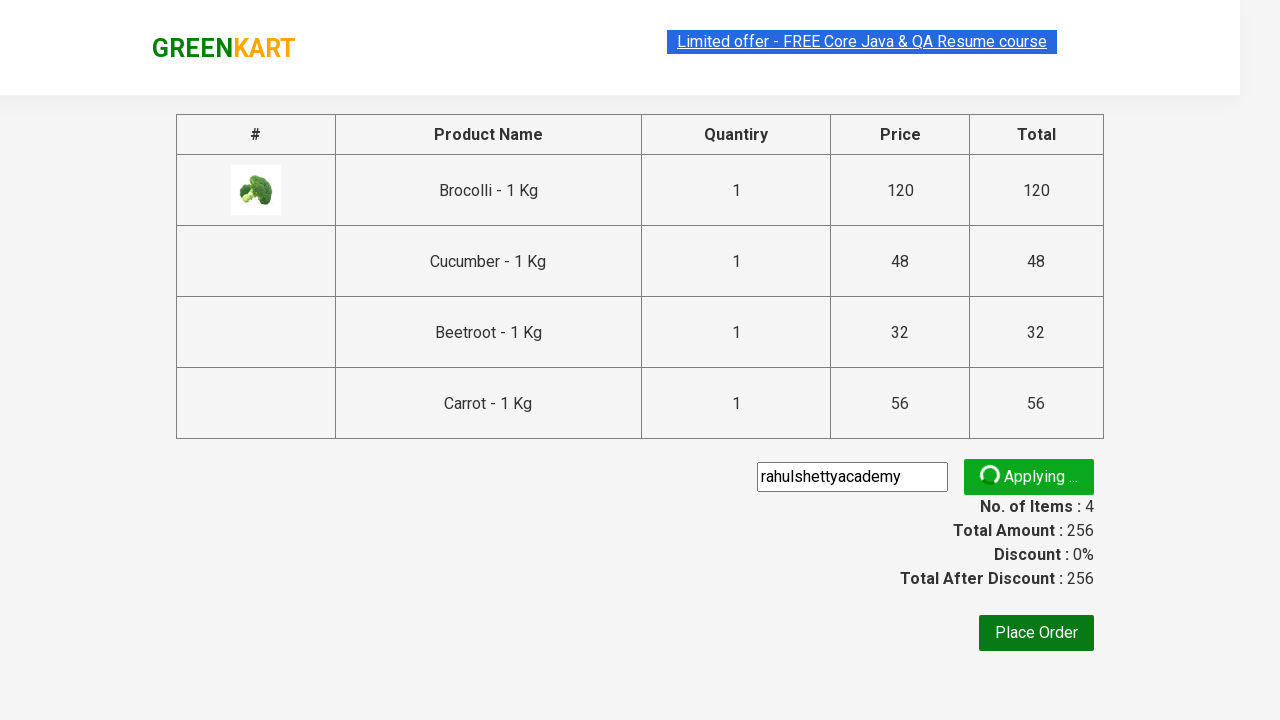

Promo code was successfully applied and confirmed
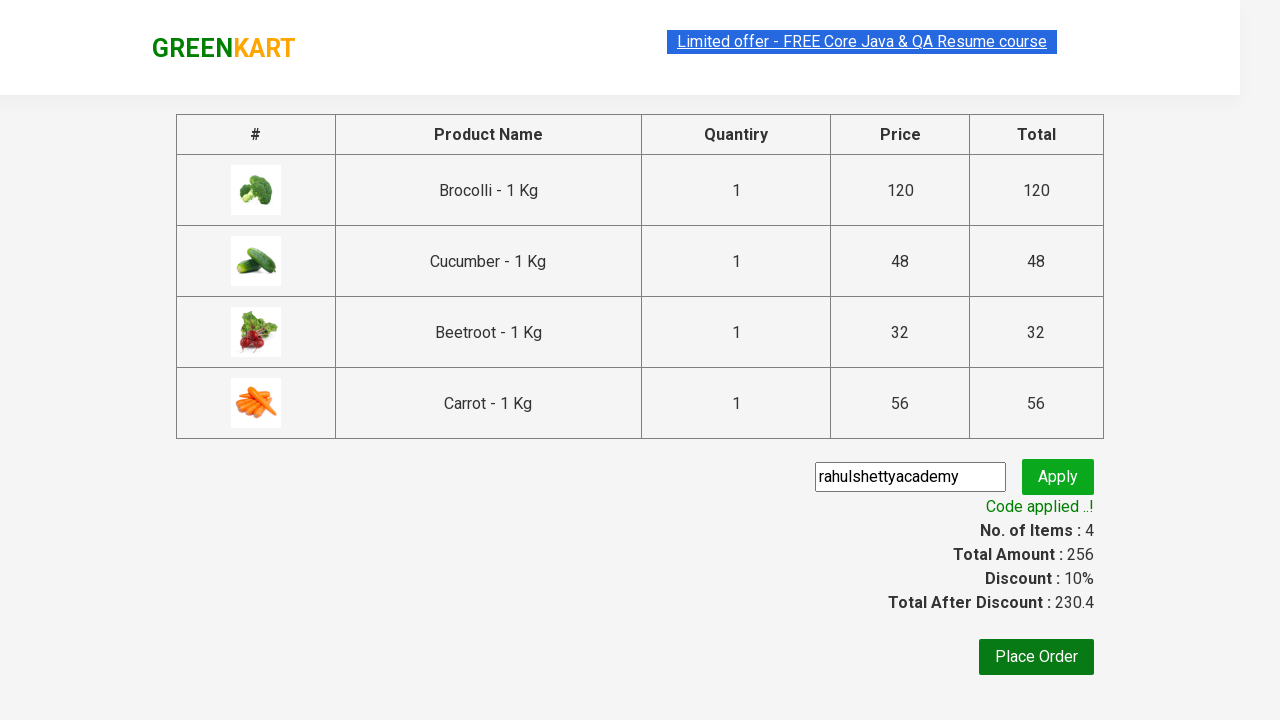

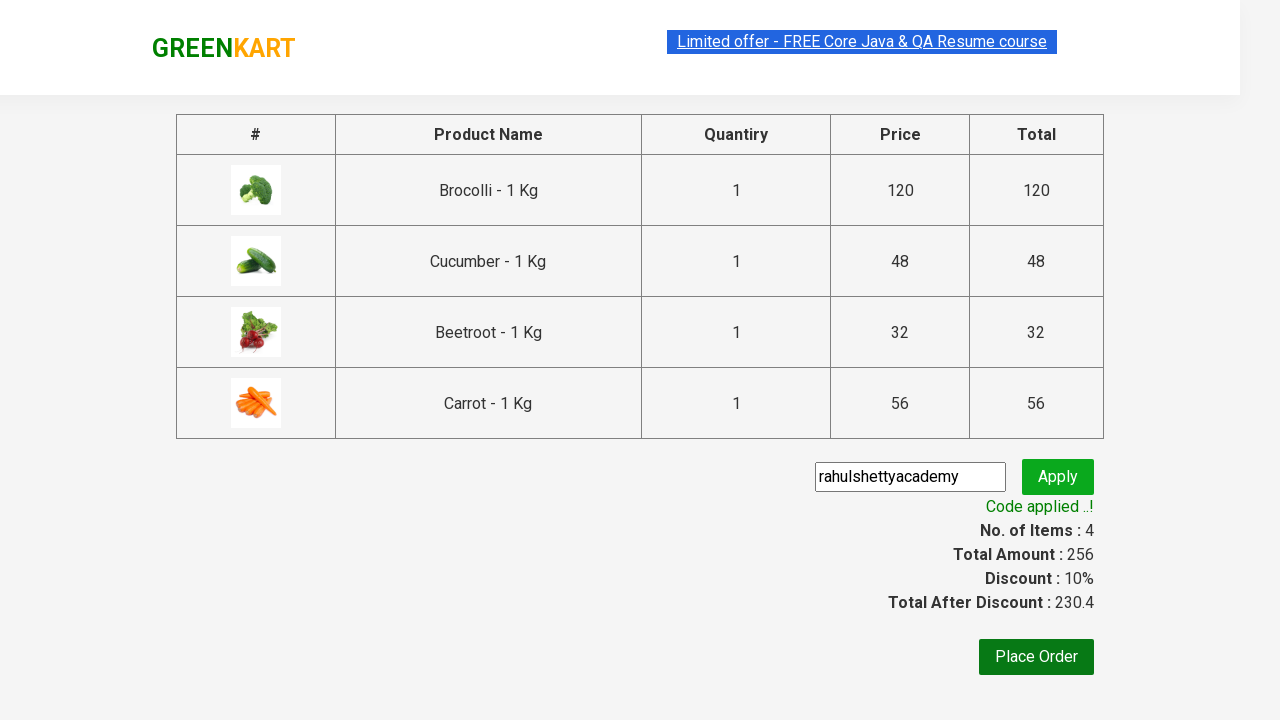